Tests clicking the green loading button using implicit wait approach to verify loading transitions

Starting URL: https://kristinek.github.io/site/examples/loading_color

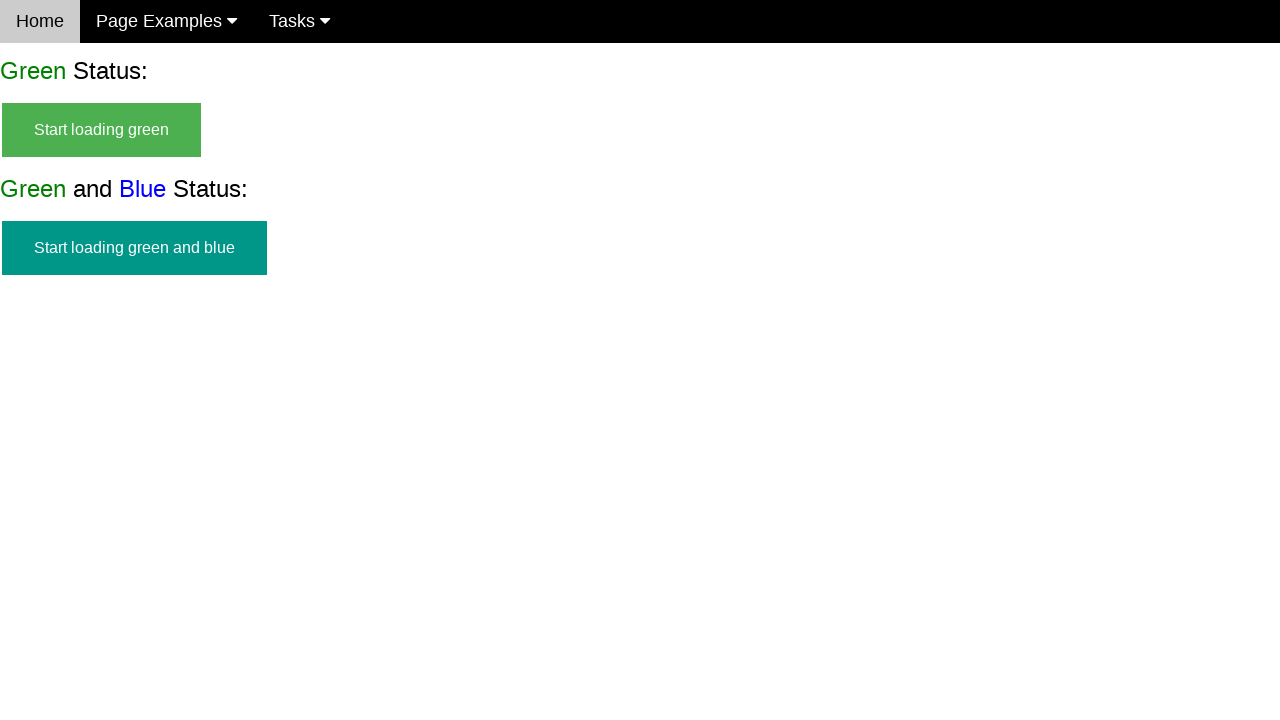

Clicked the green loading button at (102, 130) on #start_green
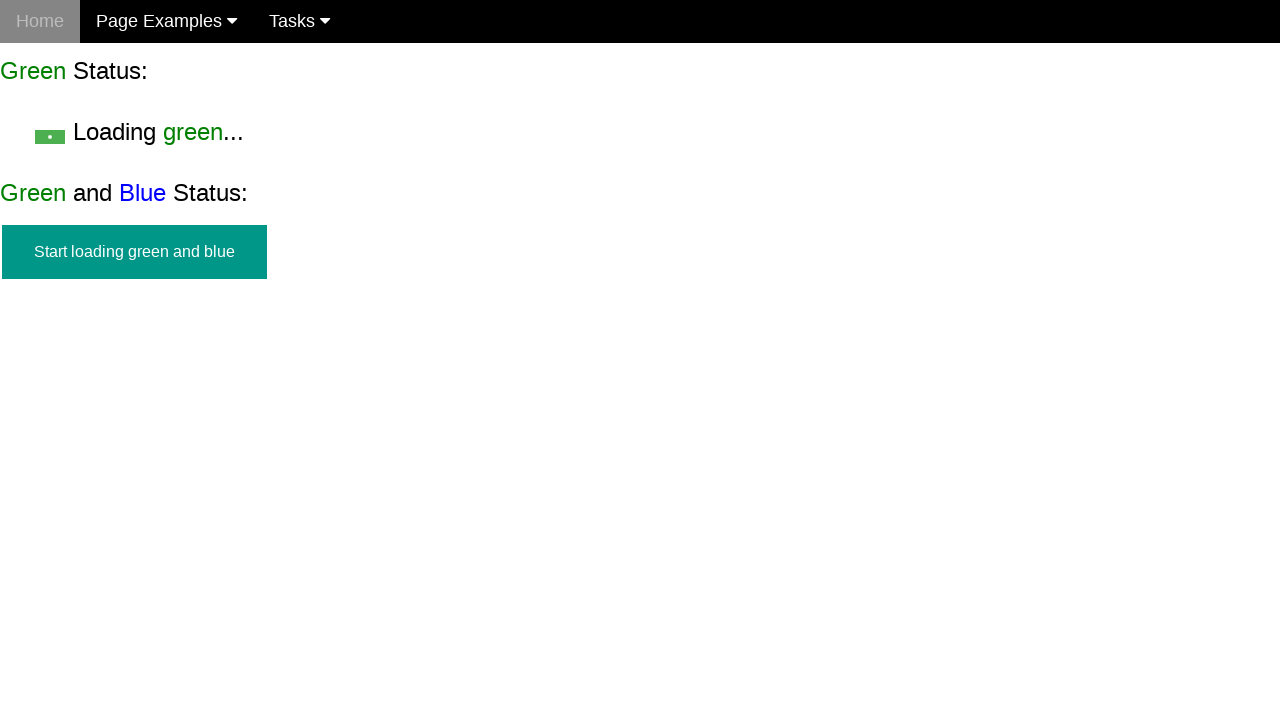

Green button transitioned to hidden state
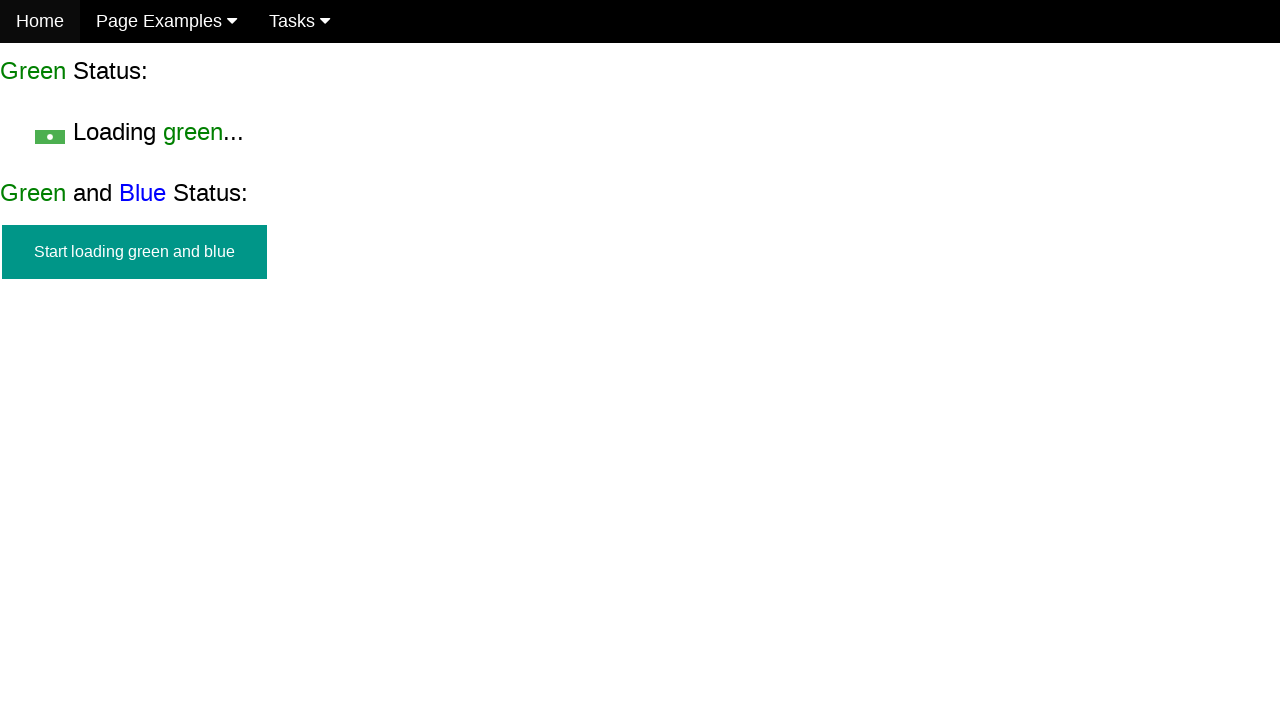

Loading green text appeared
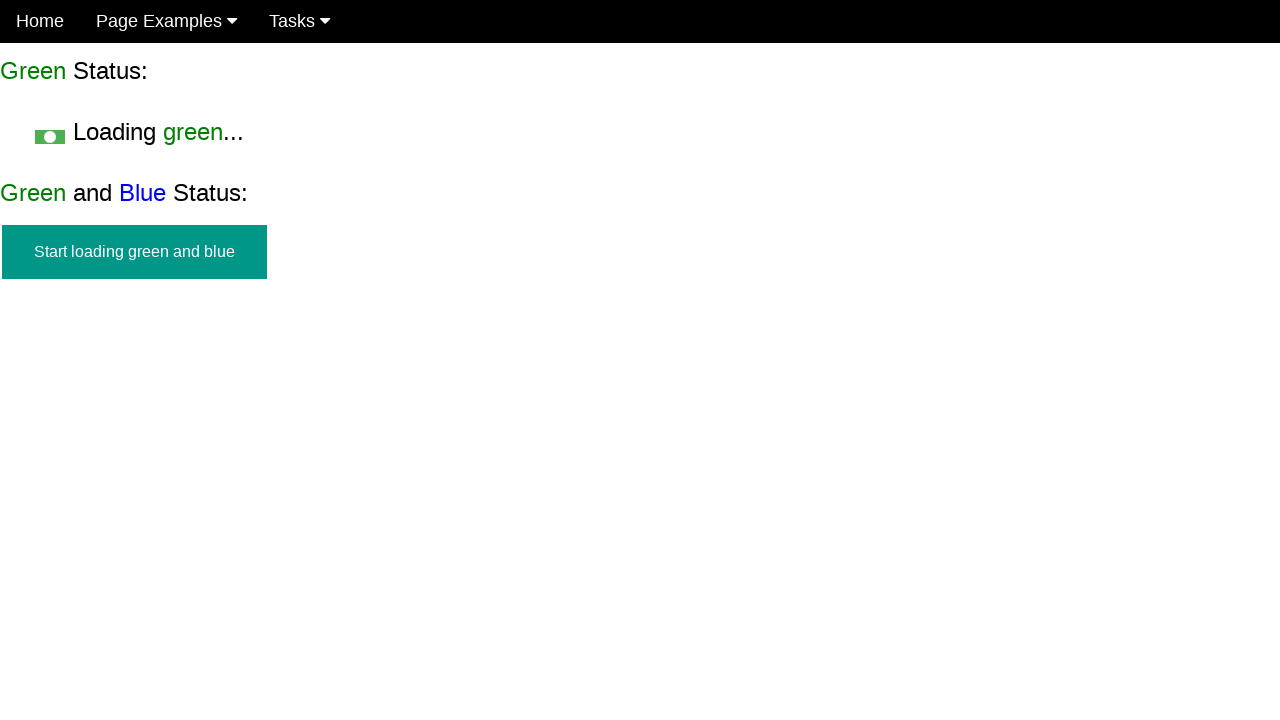

Loading green text disappeared
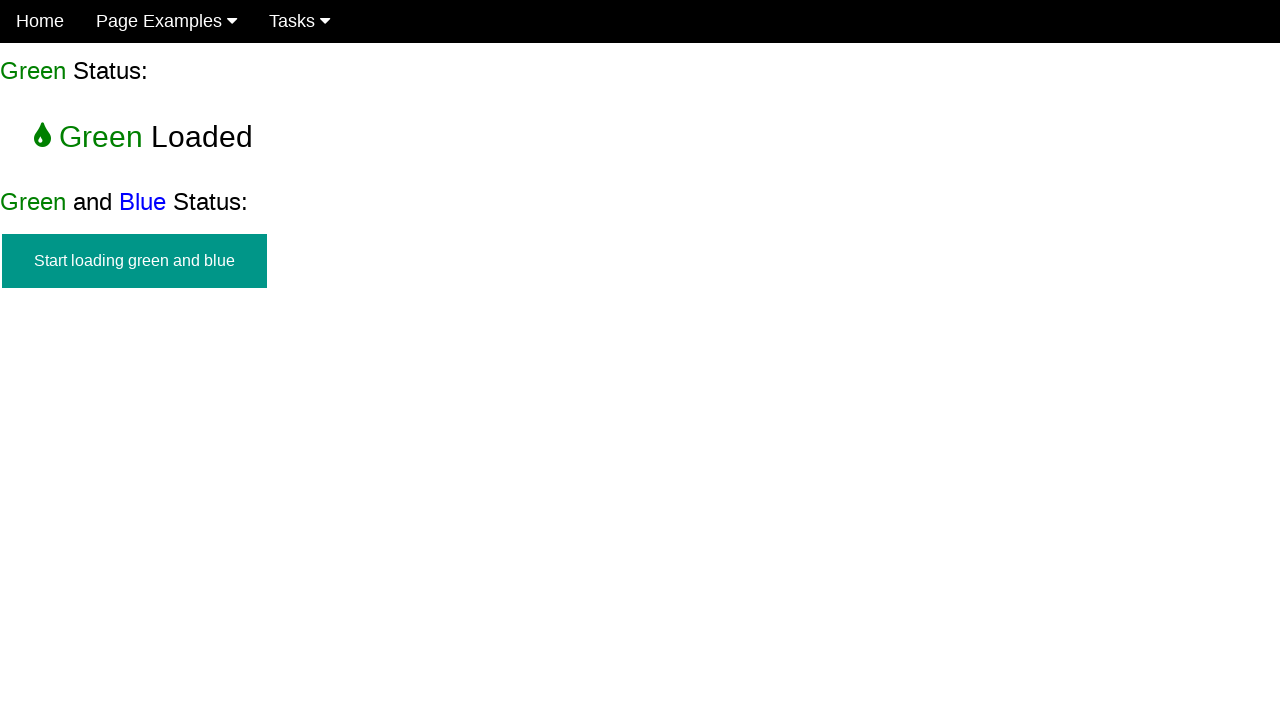

Green Loaded success message appeared
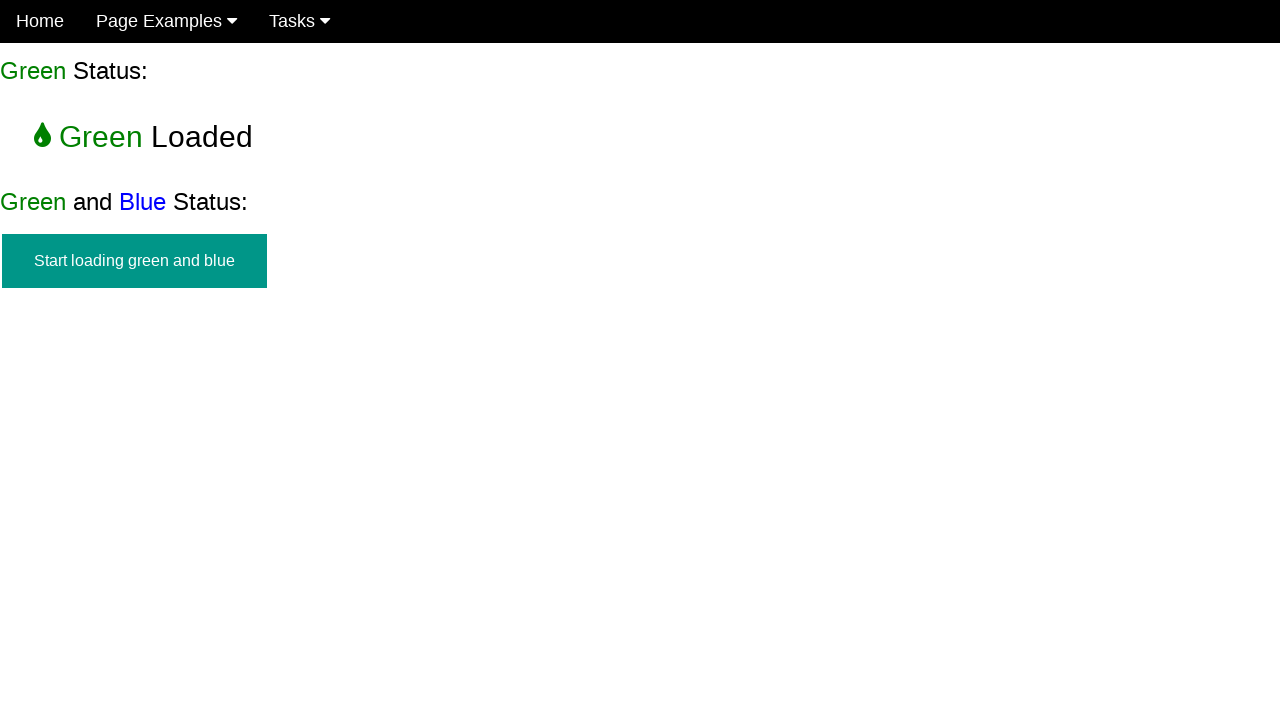

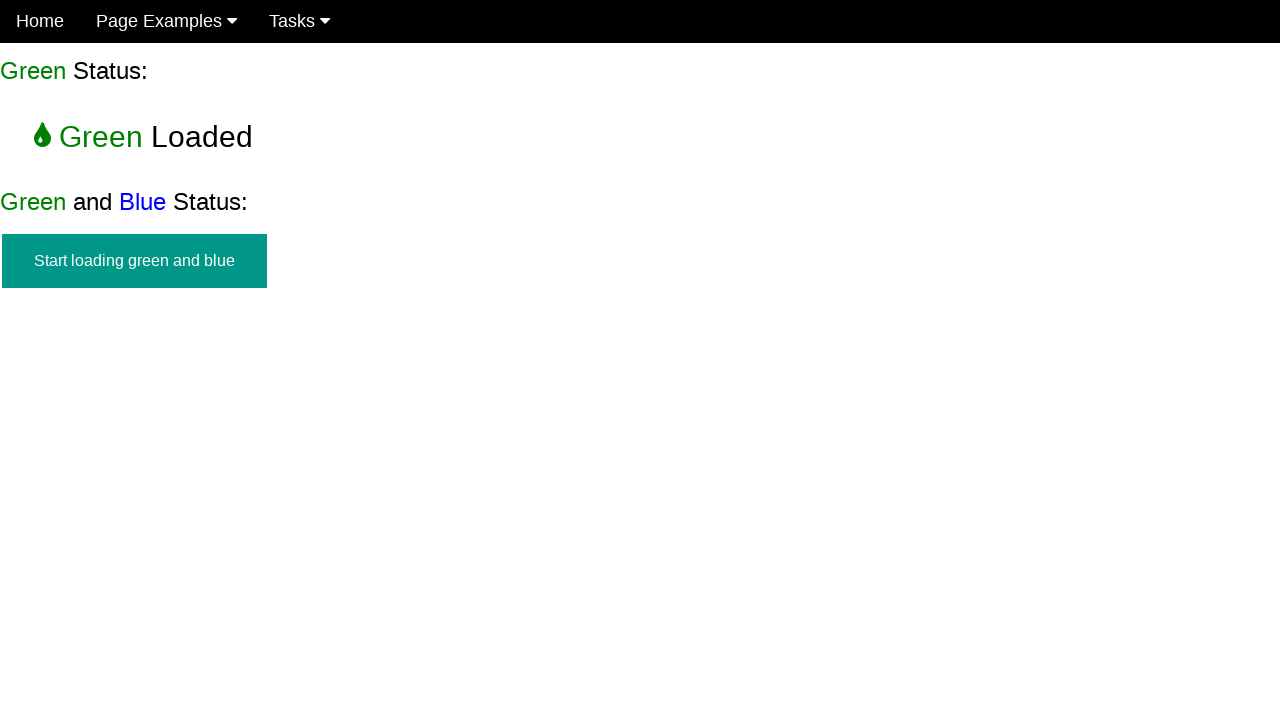